Tests switching between browser windows/tabs by opening a new window and switching between them using URL matching

Starting URL: https://guinea-pig.webdriver.io/

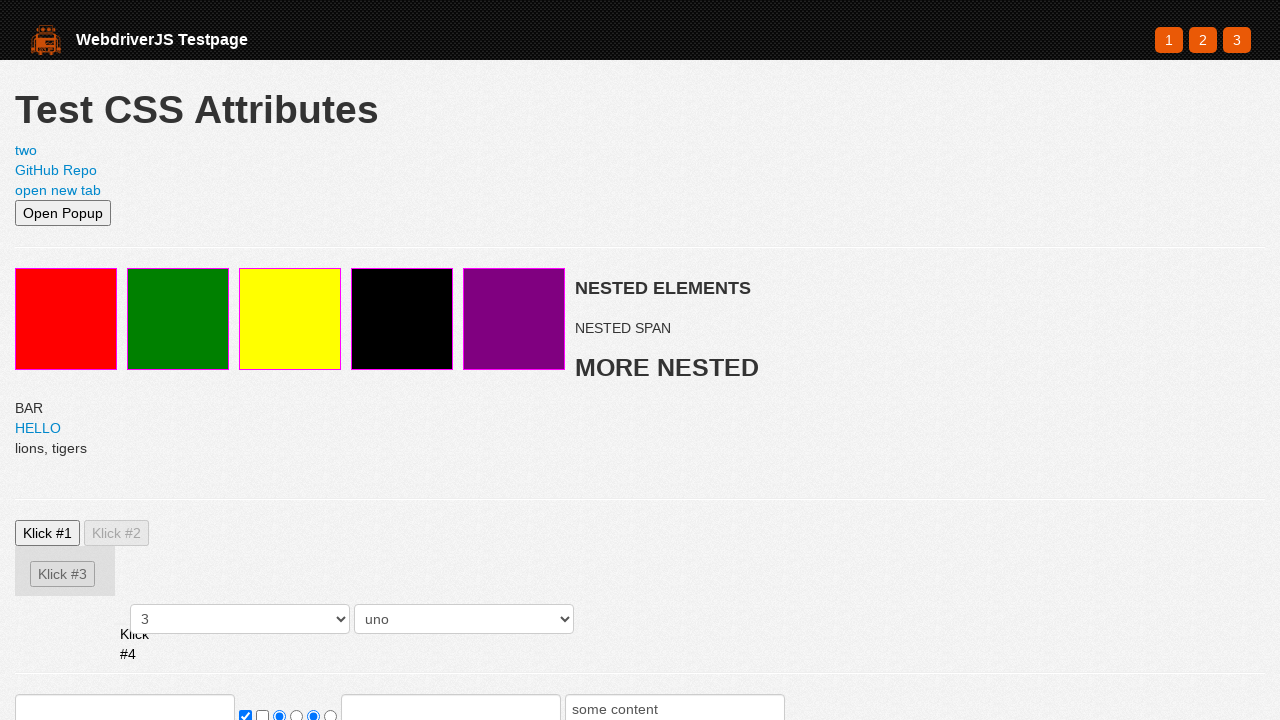

Opened new browser page/tab
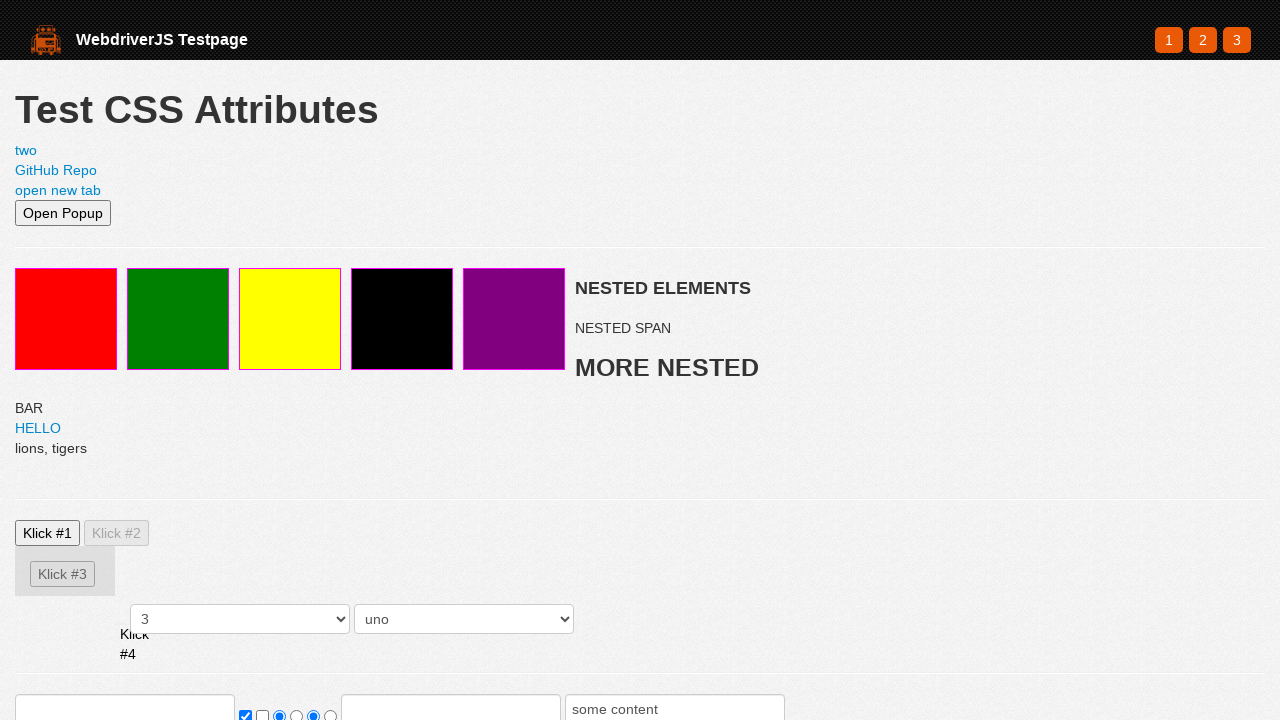

Navigated new page to https://webdriver.io
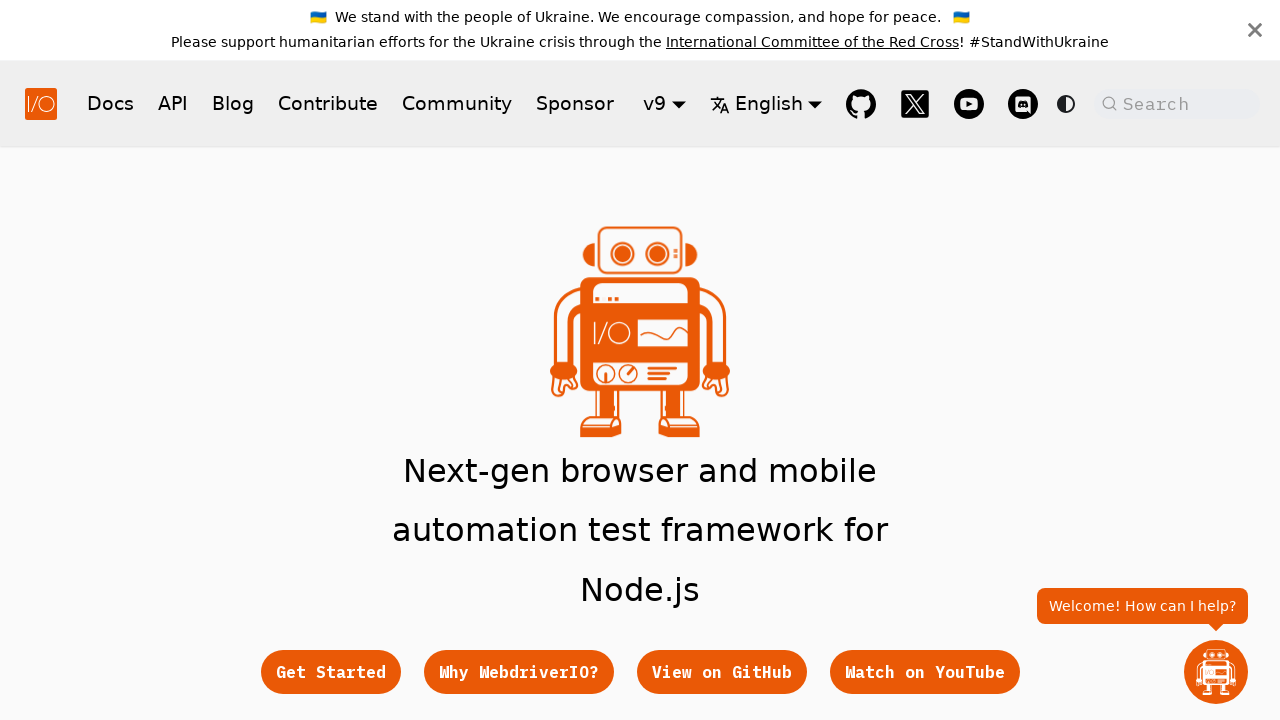

Verified .hero__subtitle element loaded on webdriver.io page
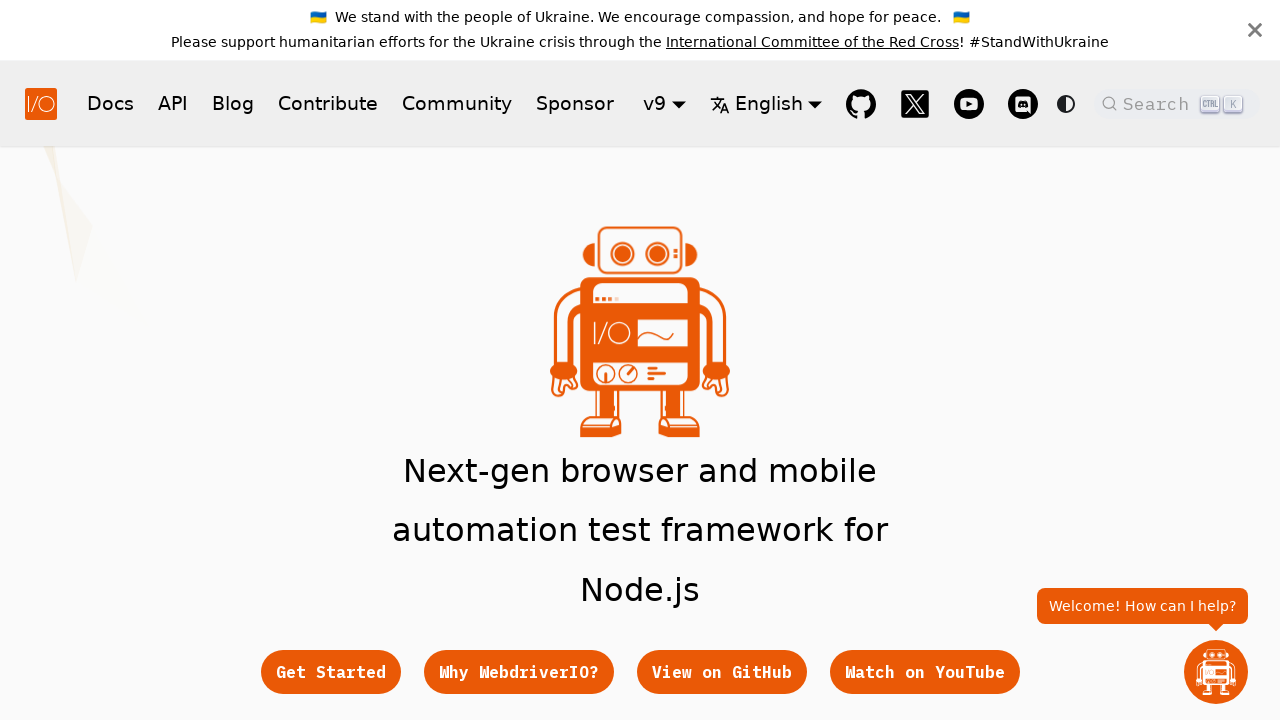

Switched to original page at guinea-pig.webdriver.io
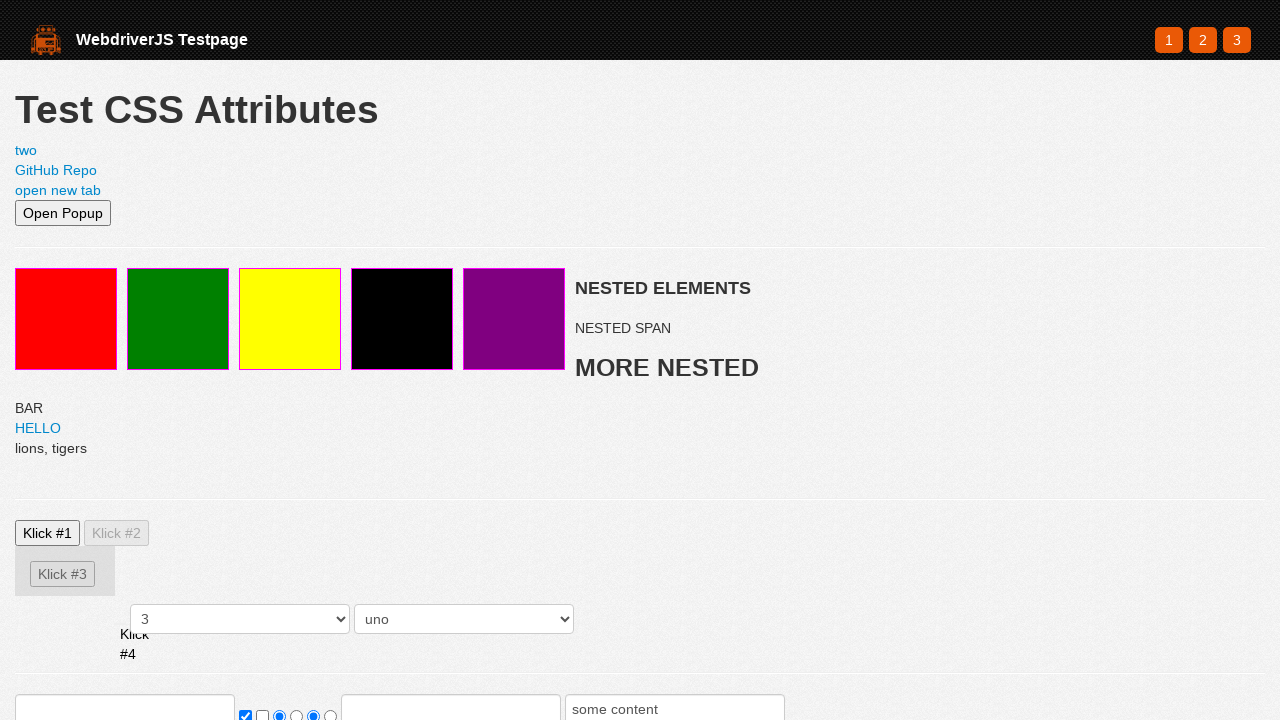

Verified .red element present on original page
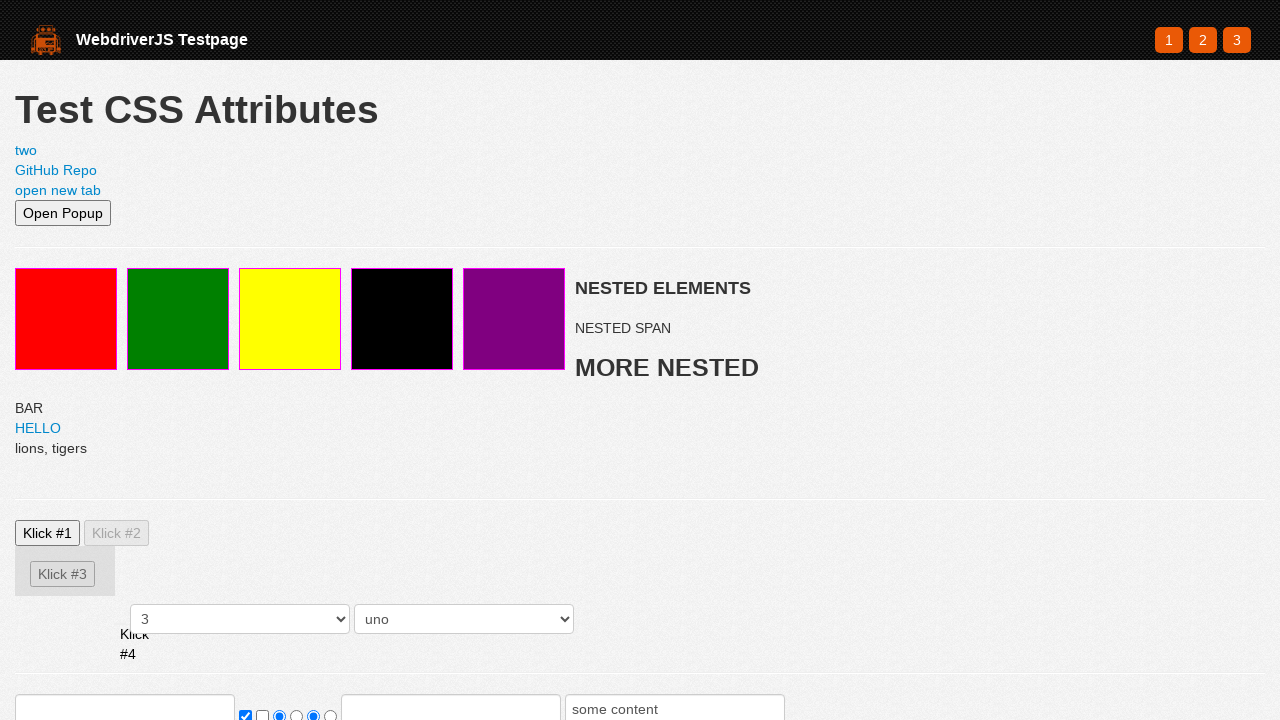

Switched back to webdriver.io page
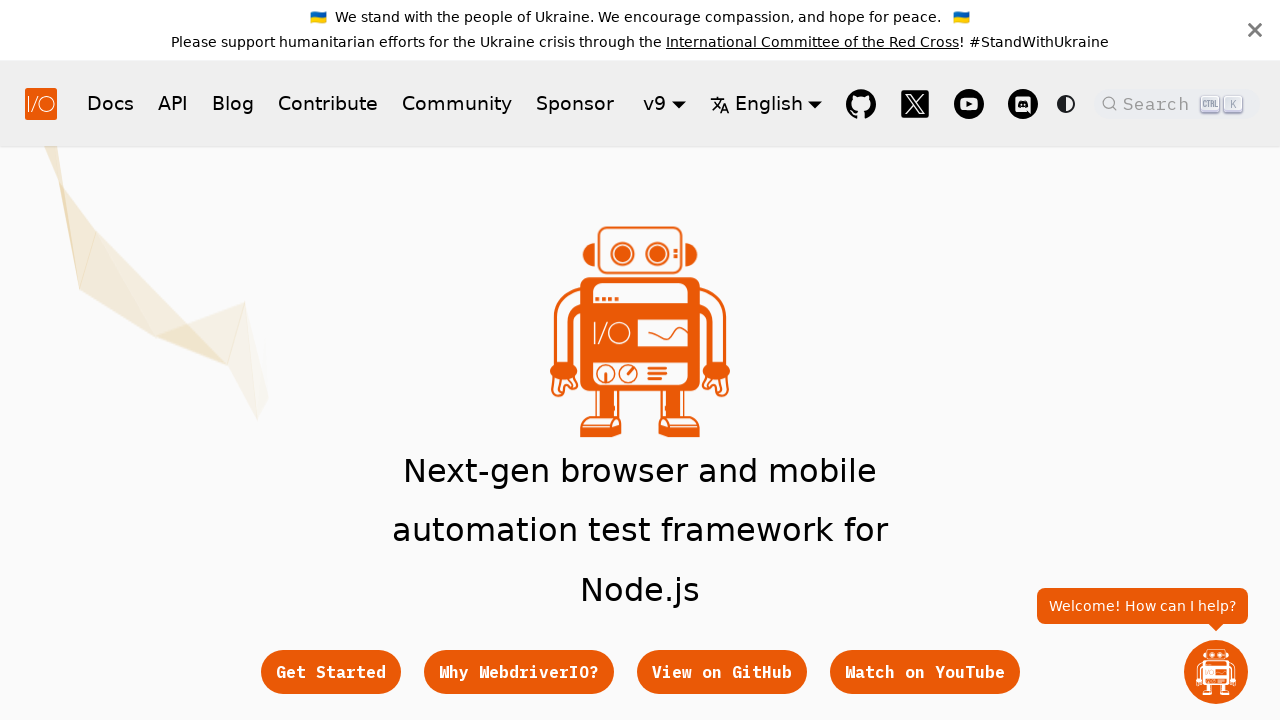

Verified .hero__subtitle element still present on webdriver.io page
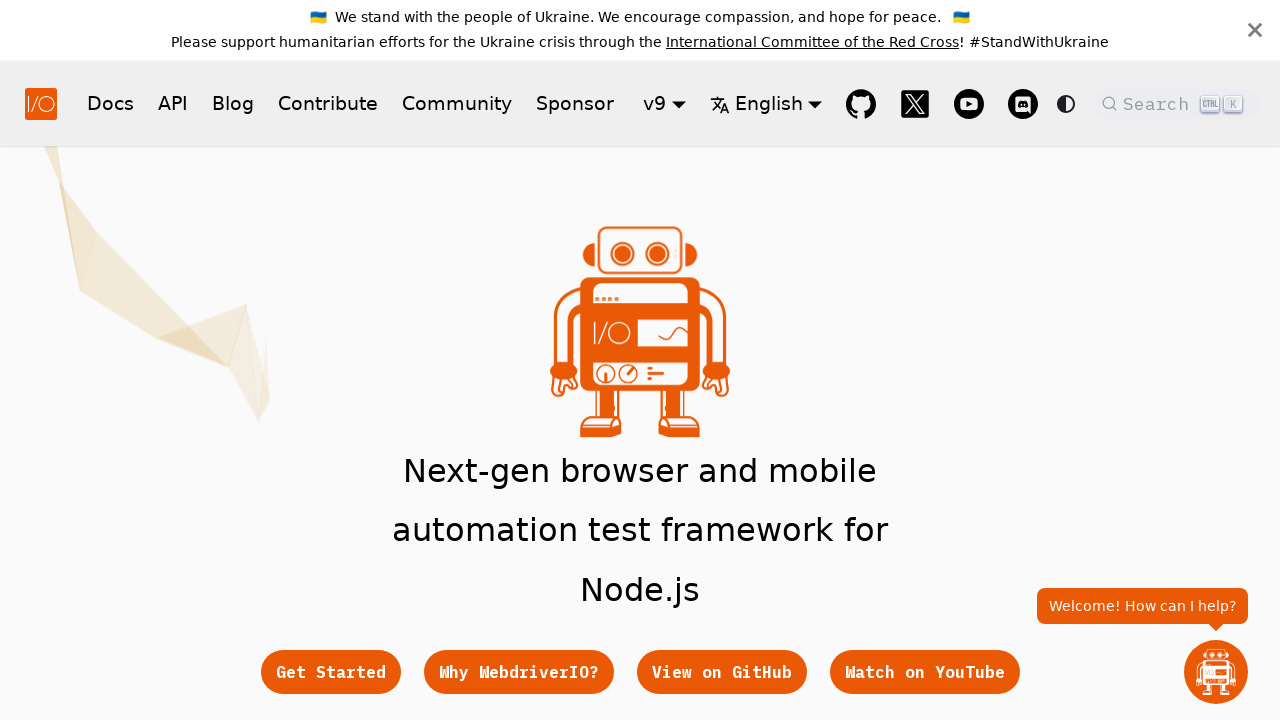

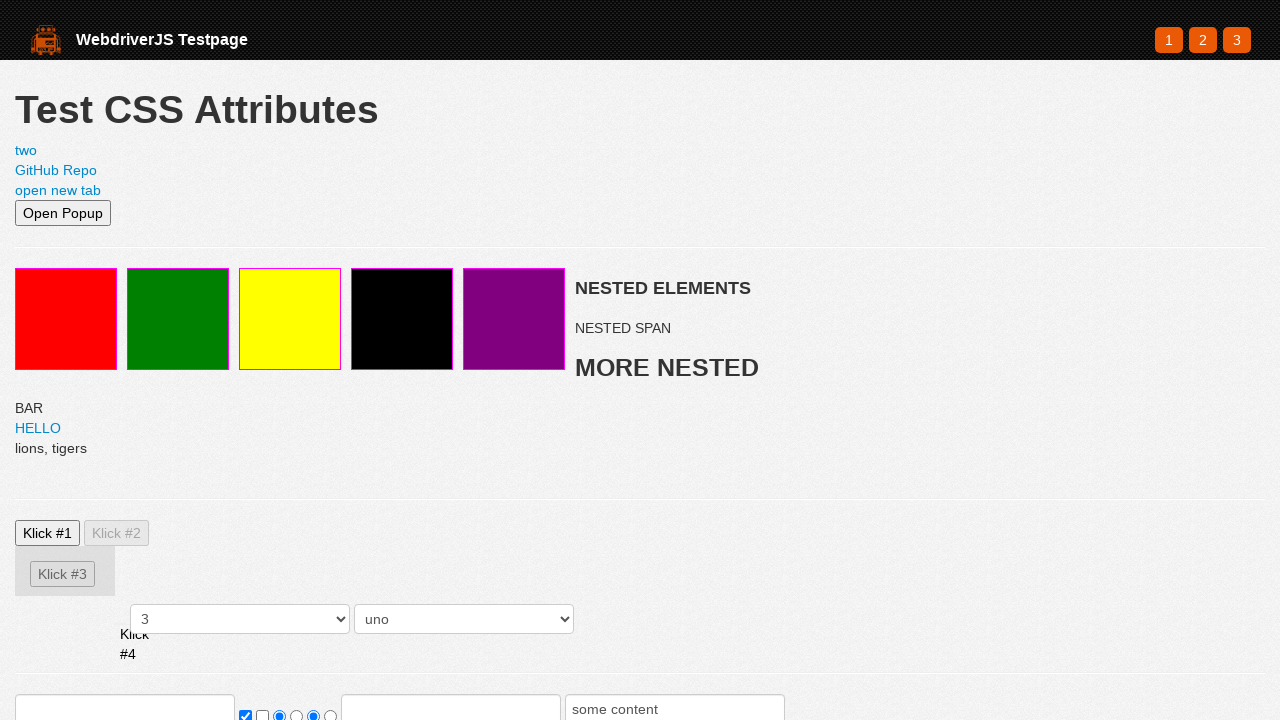